Tests JavaScript dialog handling including alert, confirm, and prompt dialogs

Starting URL: https://practice.expandtesting.com/js-dialogs

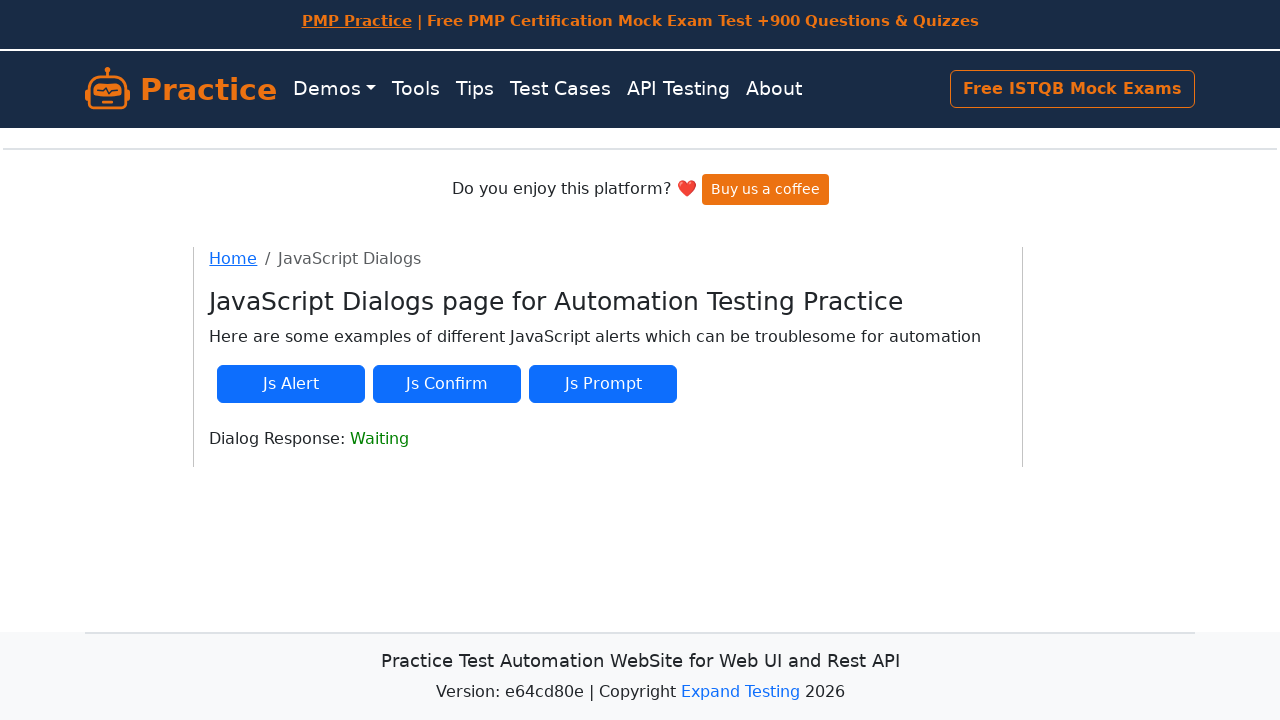

Set up dialog handler to accept all dialogs
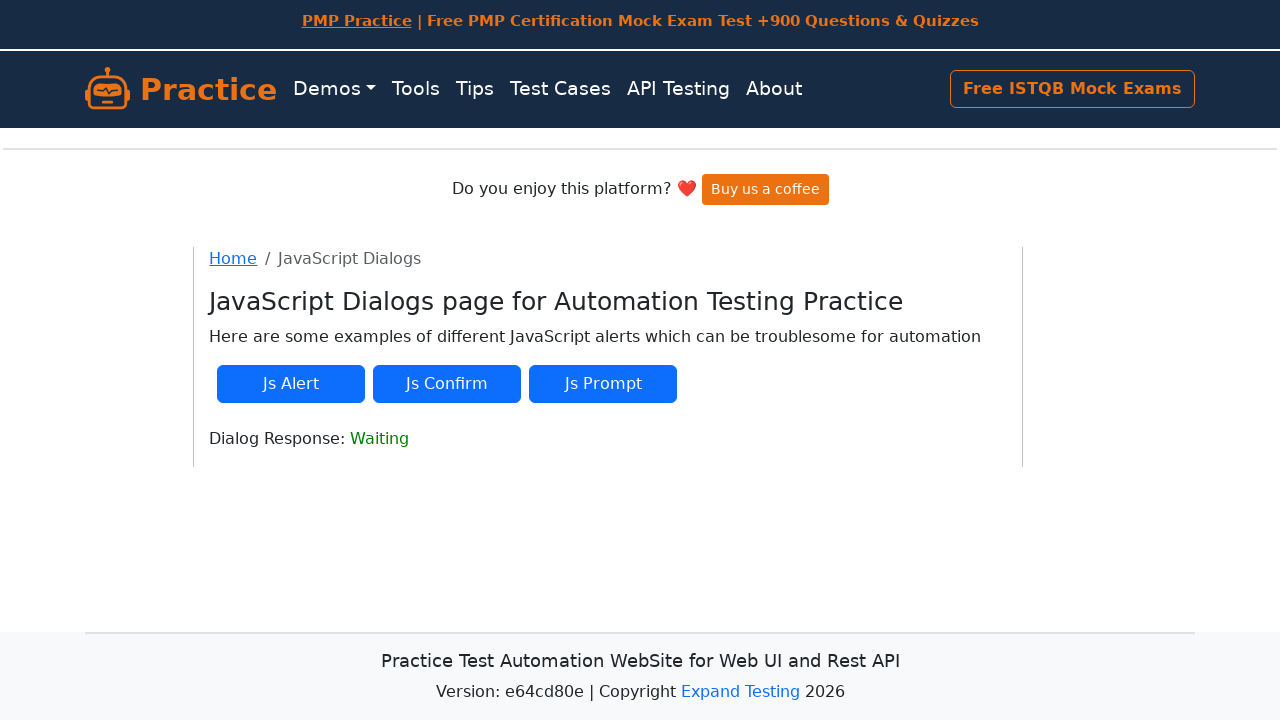

Clicked JS Alert button and accepted the alert dialog at (291, 384) on #js-alert
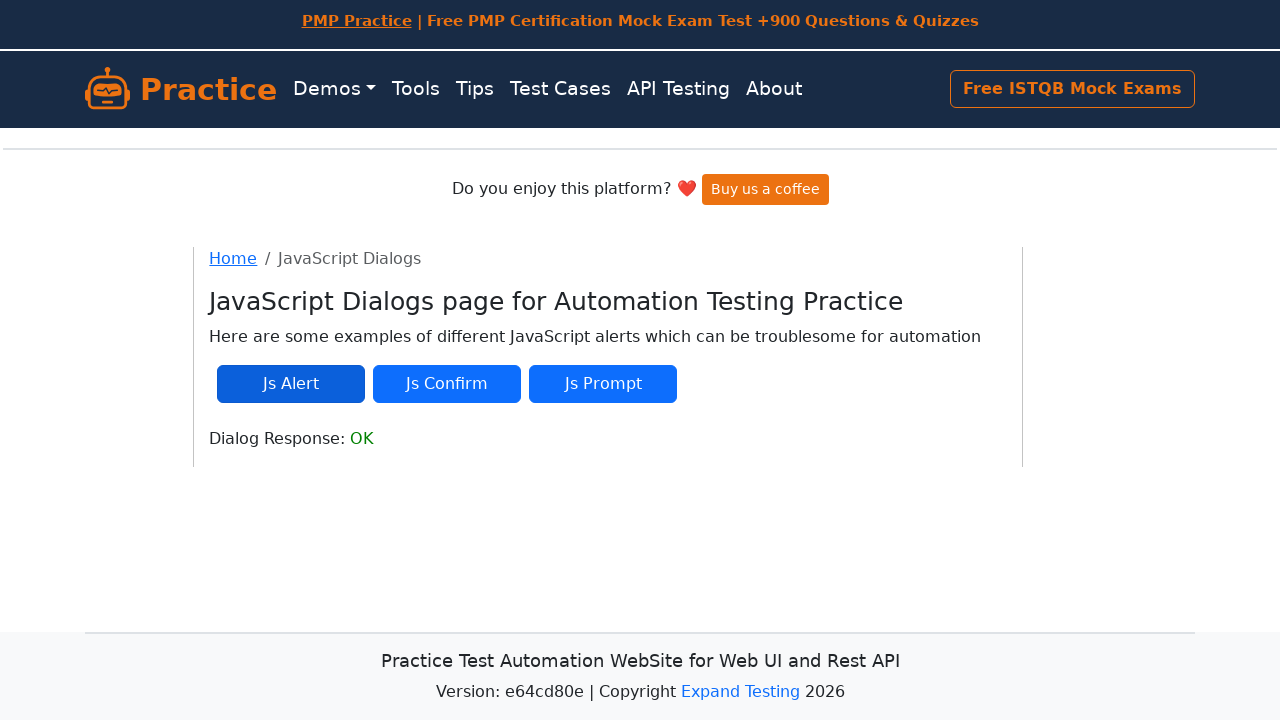

Set up dialog handler to dismiss the next dialog
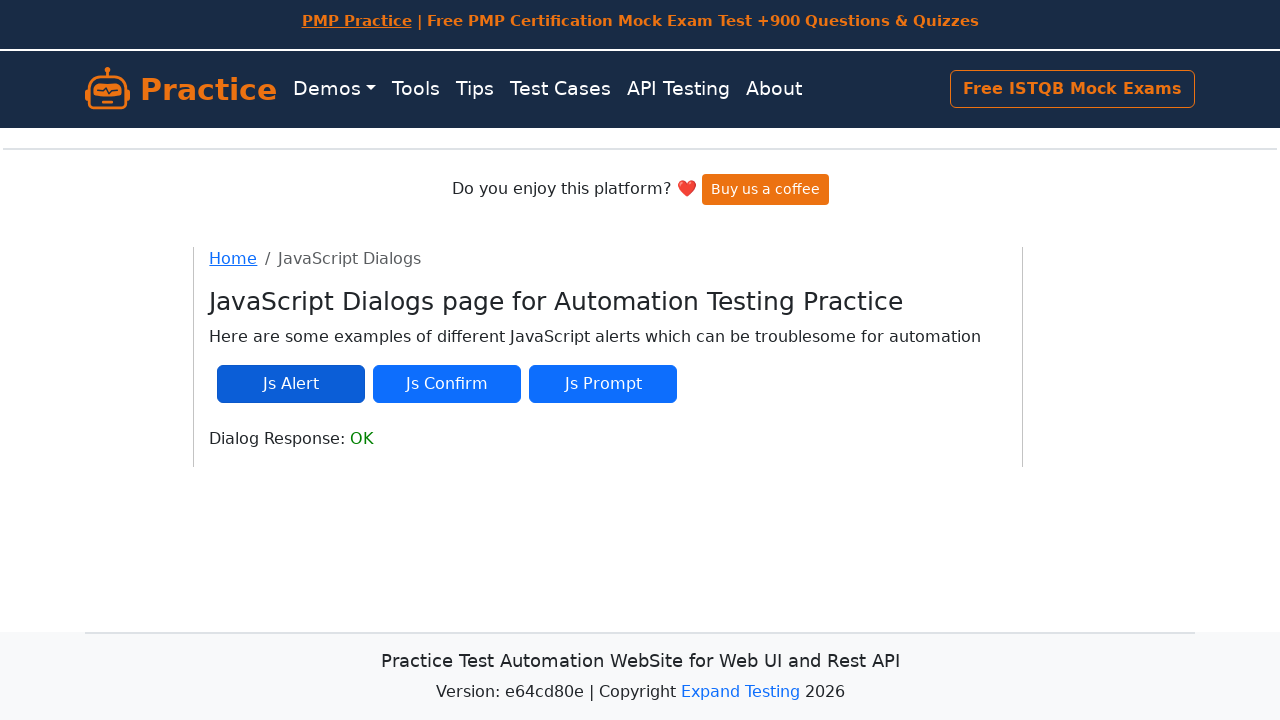

Clicked JS Confirm button and dismissed the confirm dialog at (447, 384) on #js-confirm
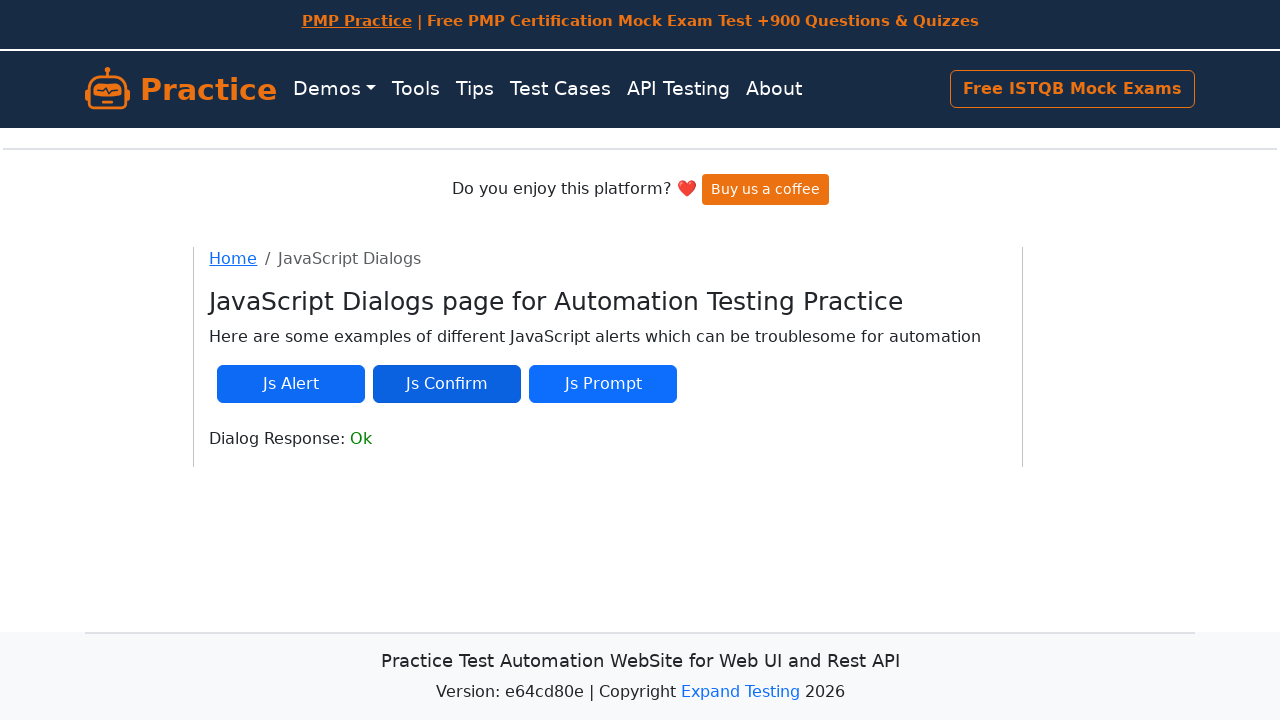

Set up dialog handler to accept next dialog with 'Testing prompt' input
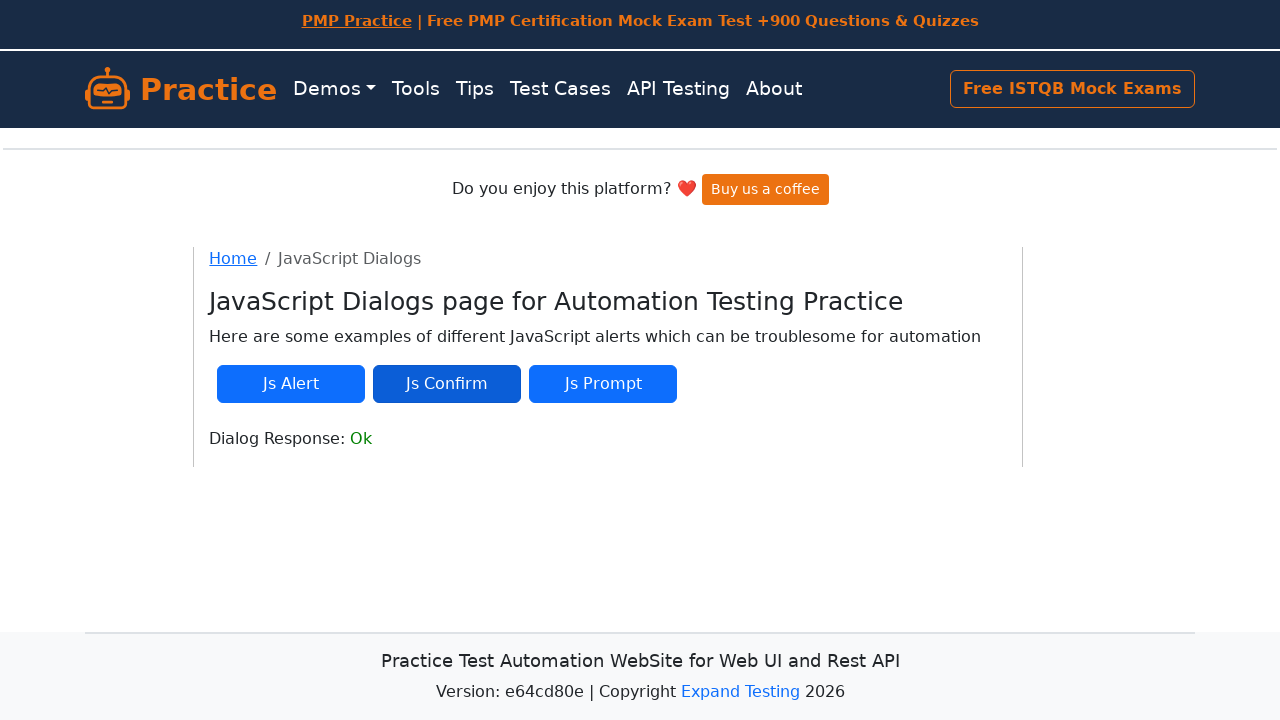

Clicked JS Prompt button and entered 'Testing prompt' in the prompt dialog at (603, 384) on #js-prompt
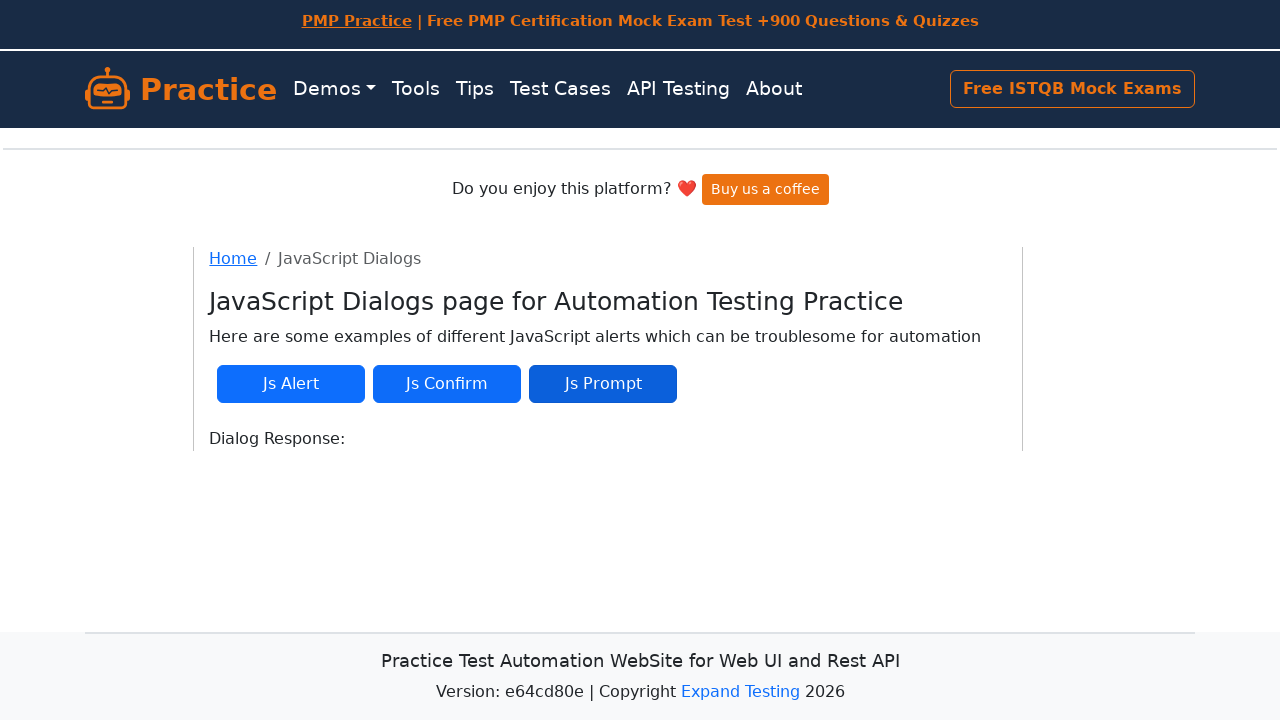

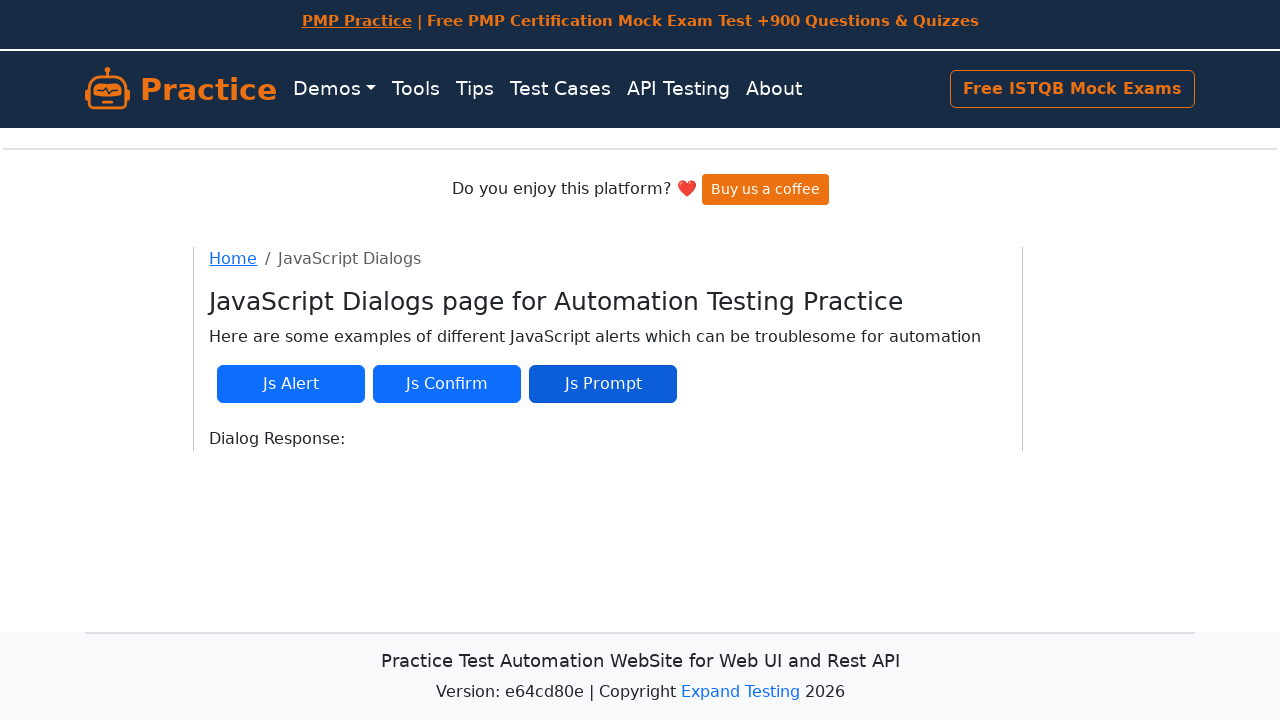